Navigates to Rahul Shetty Academy website and verifies the page loads by checking the title is present.

Starting URL: https://rahulshettyacademy.com

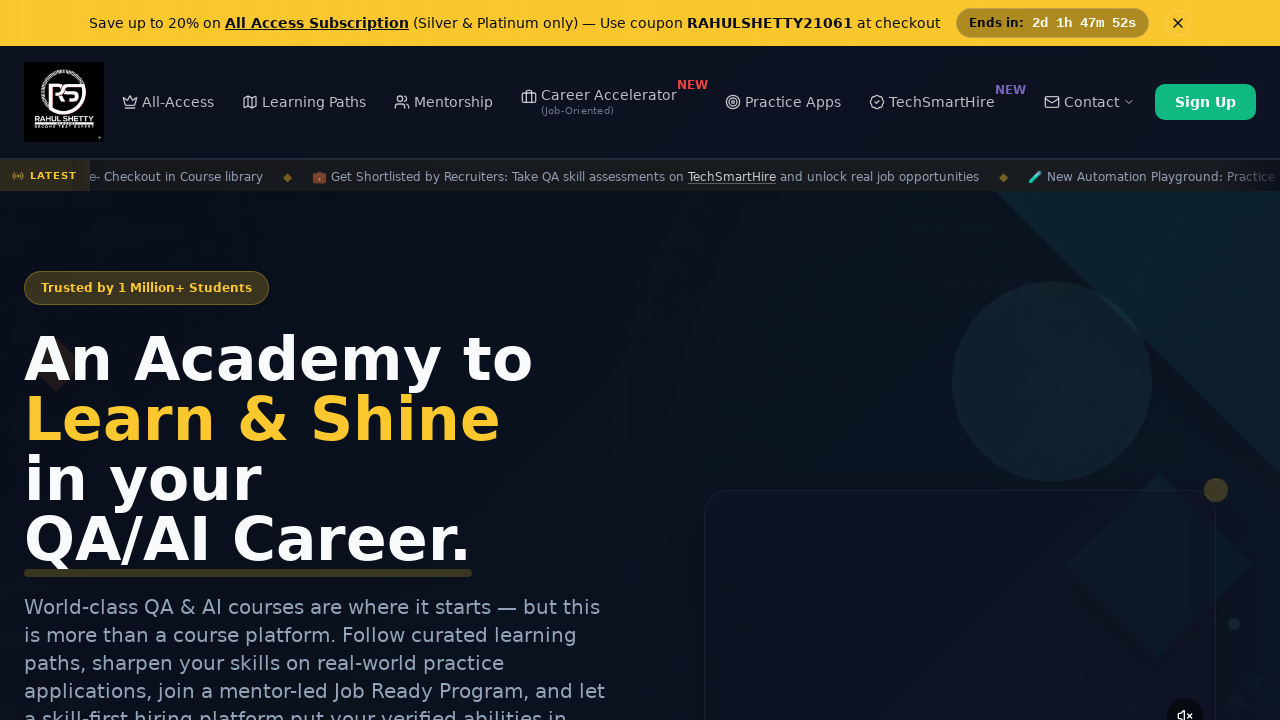

Navigated to Rahul Shetty Academy website
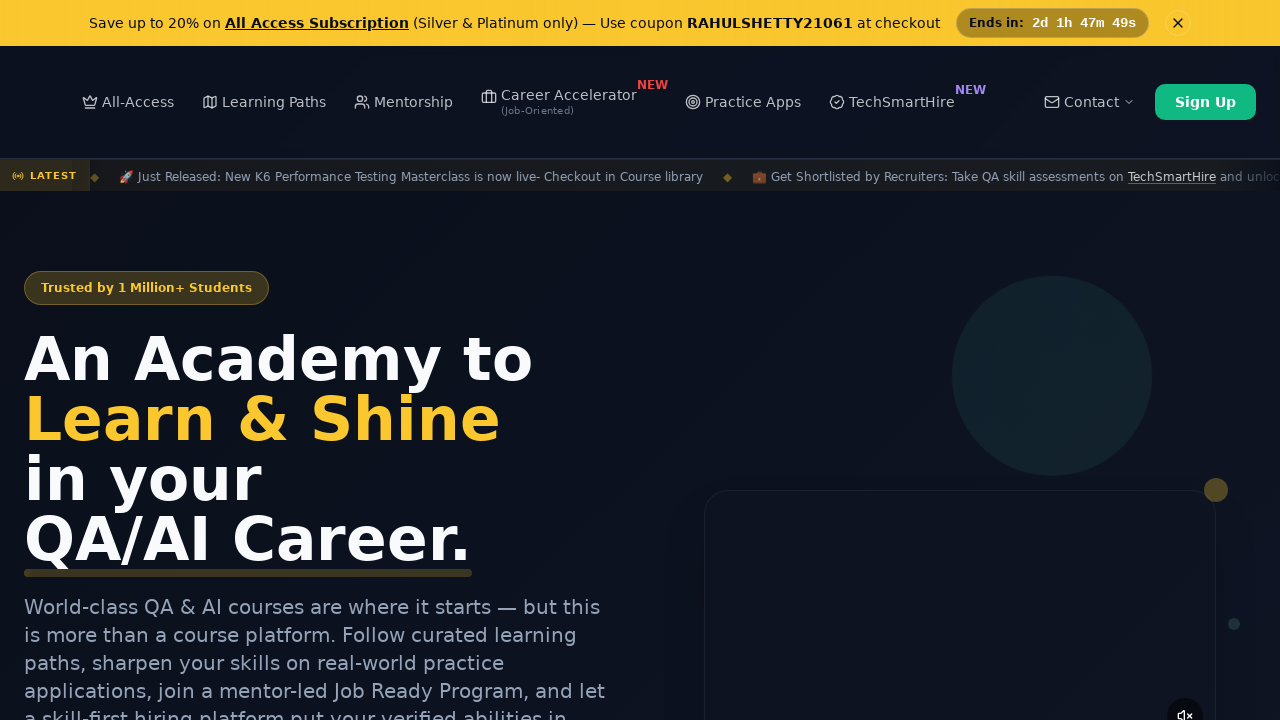

Waited for page to reach domcontentloaded state
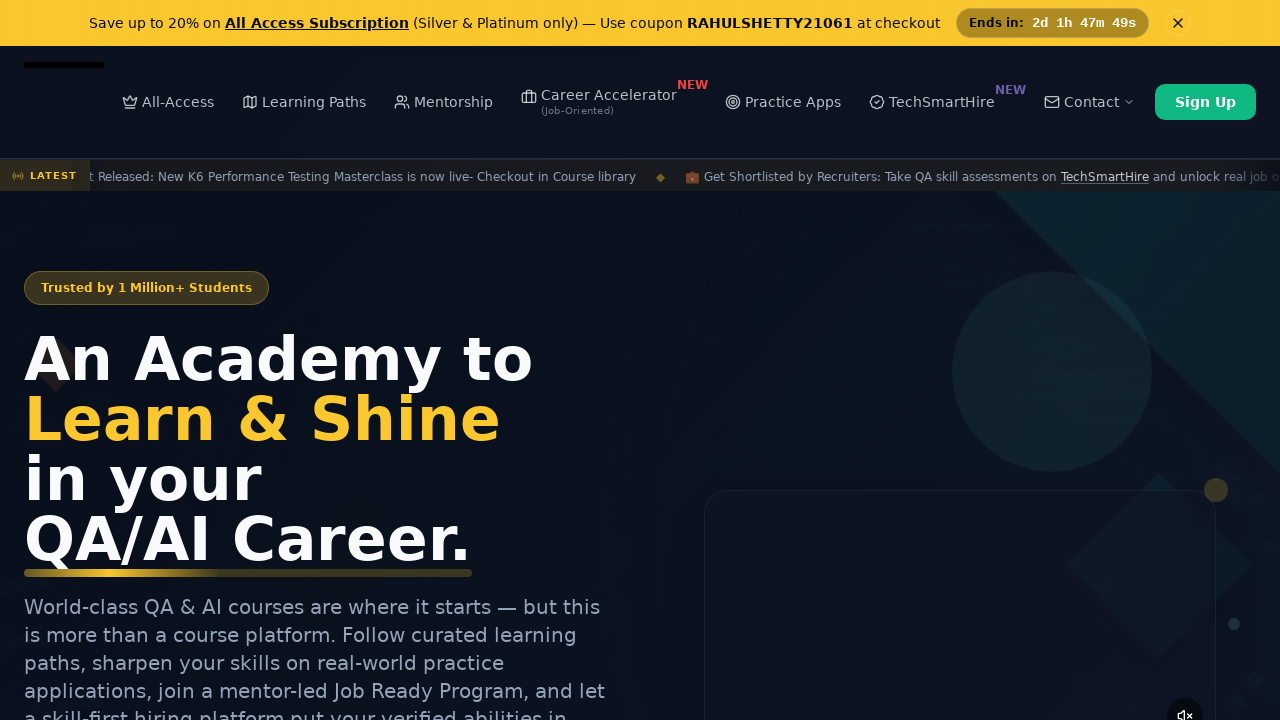

Verified page title is present
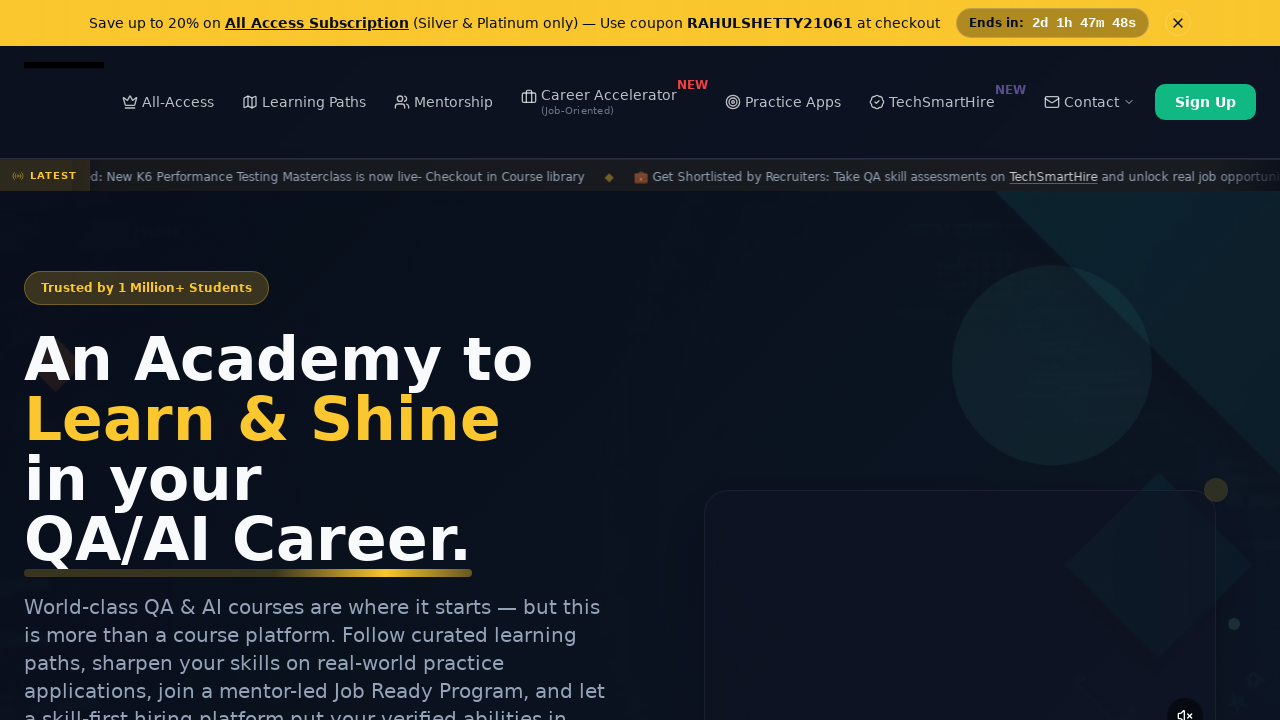

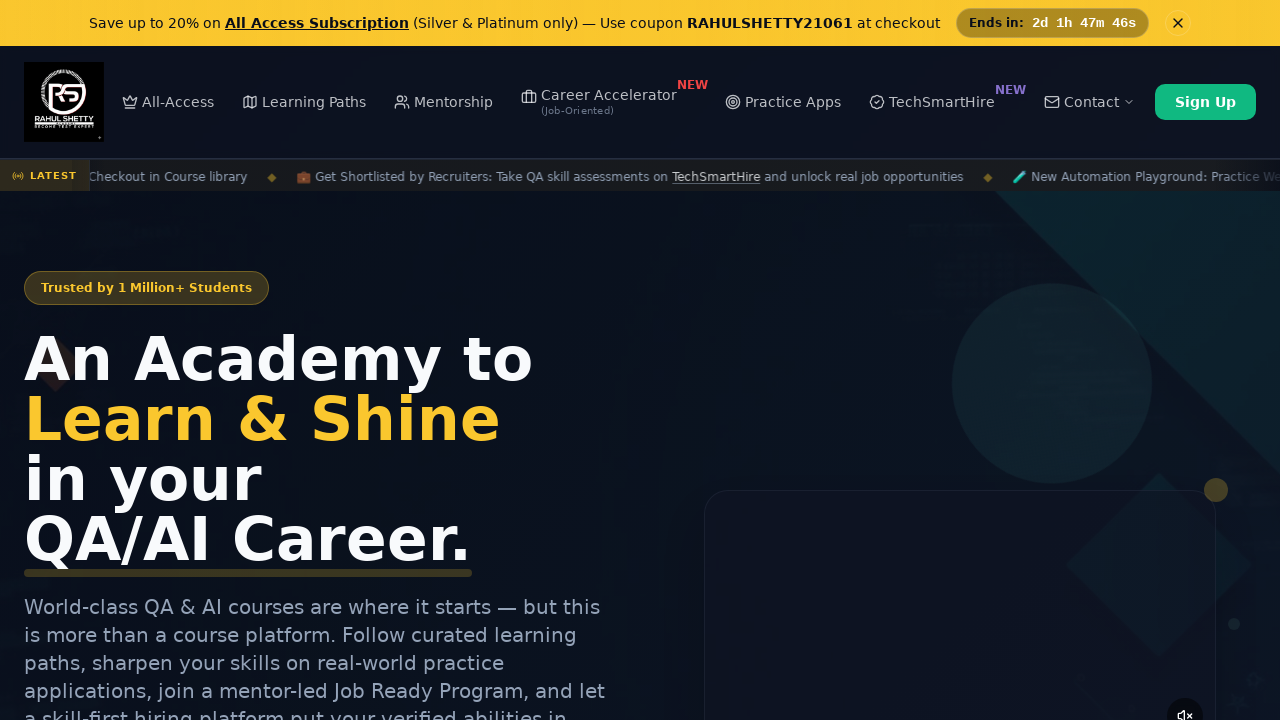